Tests that the website loads correctly at various desktop and mobile viewport sizes by resizing the browser window to common screen resolutions

Starting URL: https://www.getcalley.com/

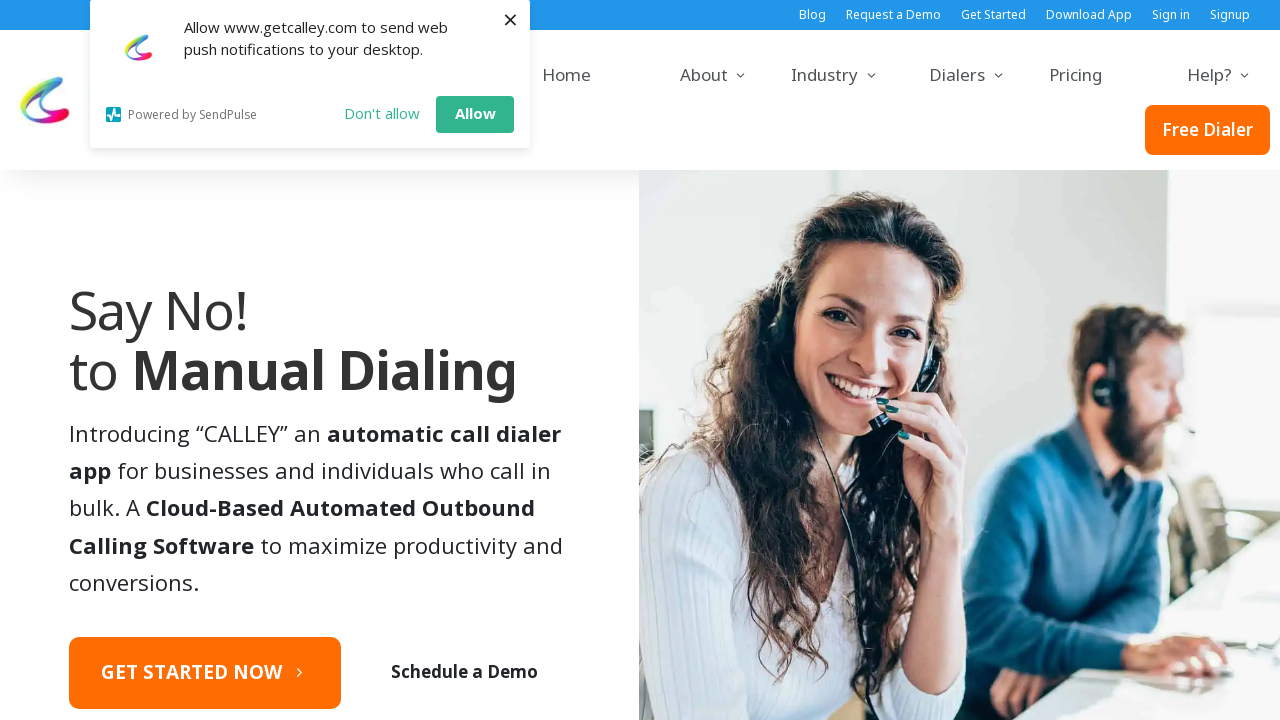

Set viewport to 1920x1080 (Full HD desktop resolution)
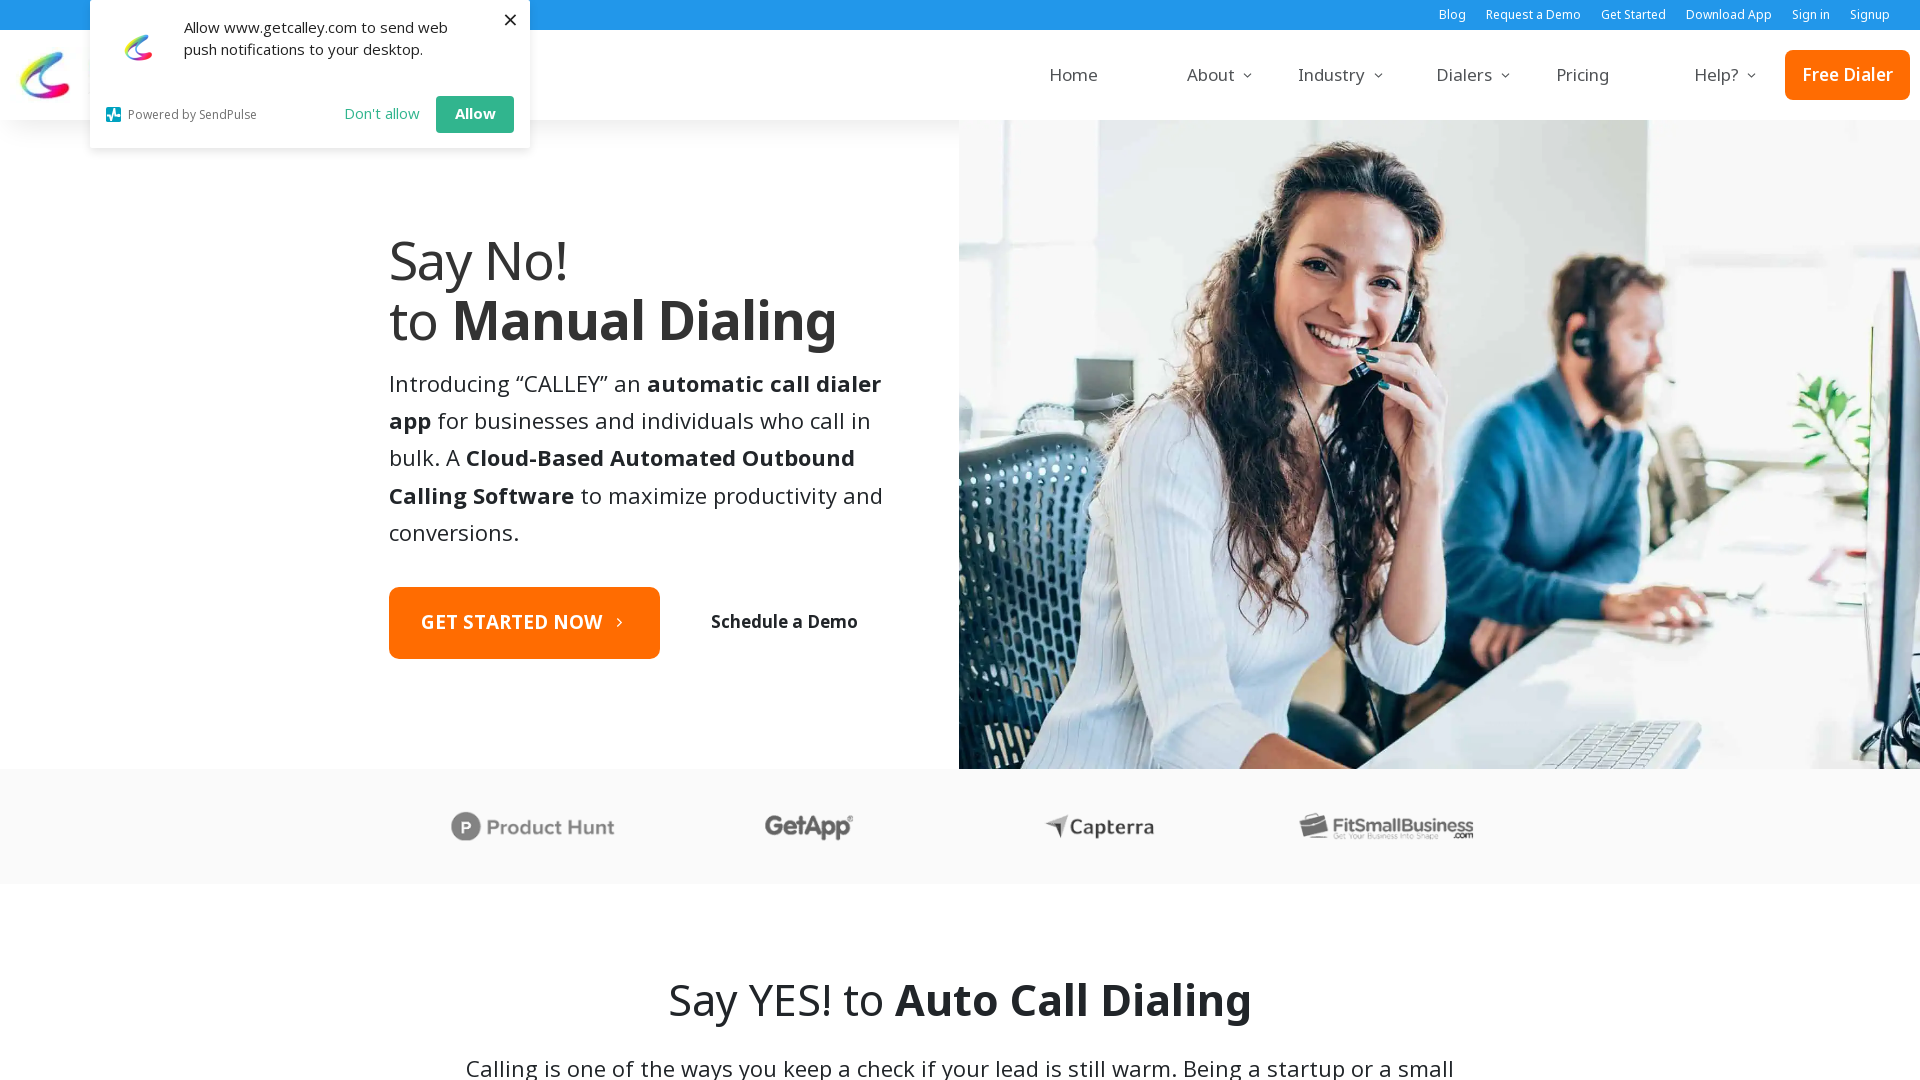

Page loaded at 1920x1080 viewport
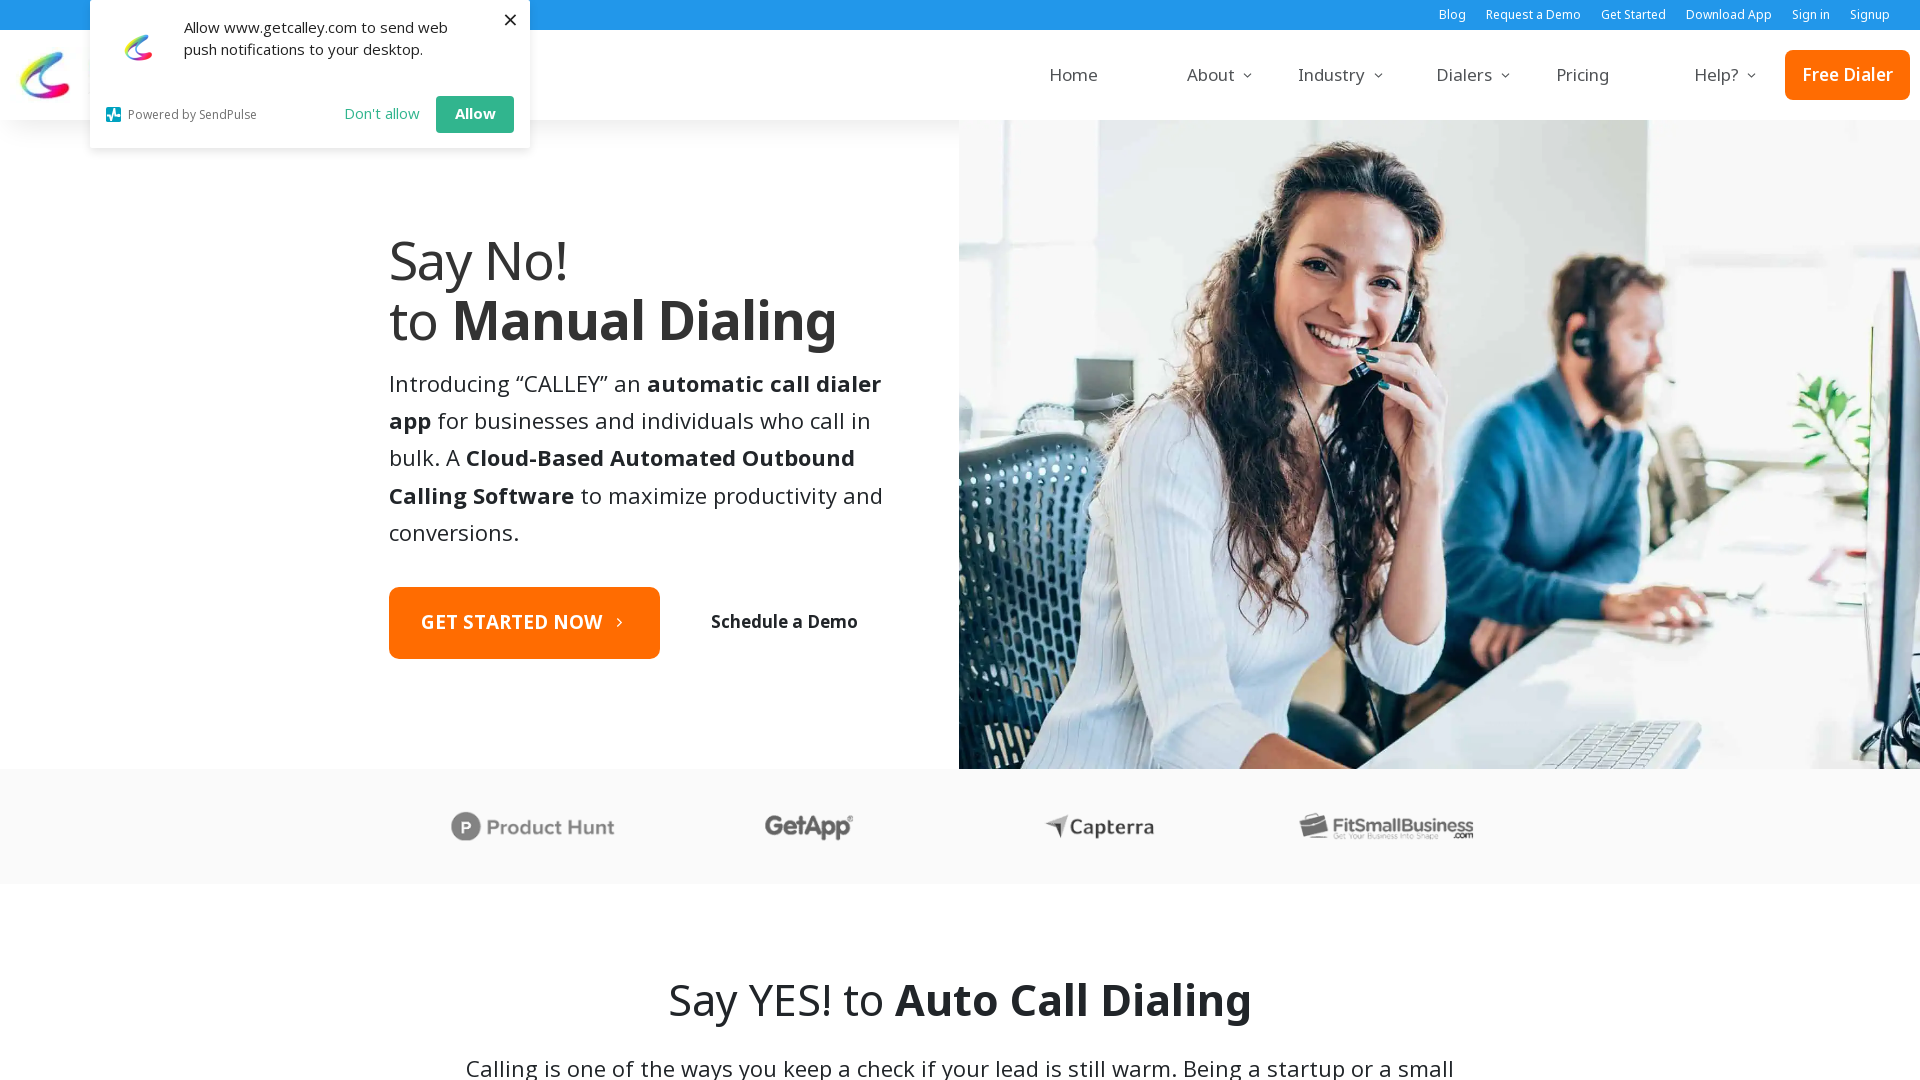

Set viewport to 1366x768 (common laptop resolution)
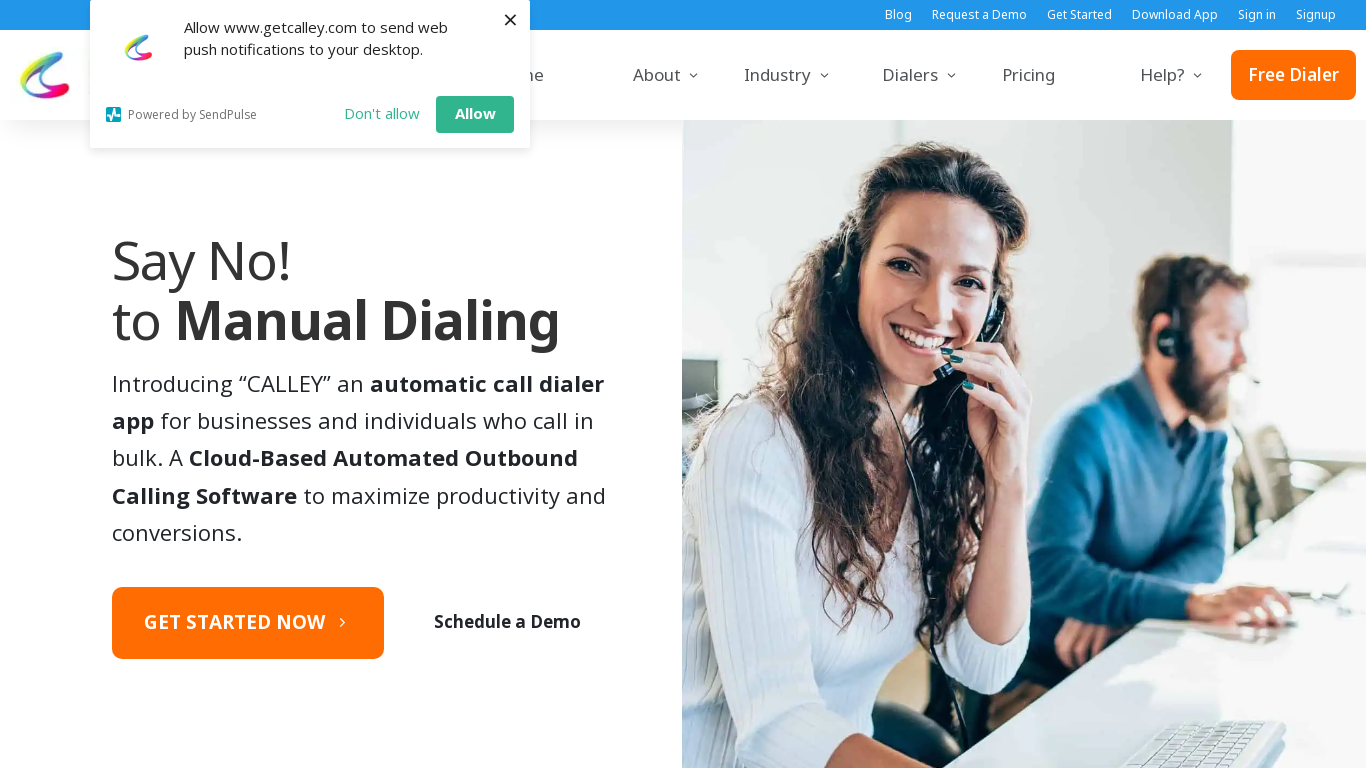

Page loaded at 1366x768 viewport
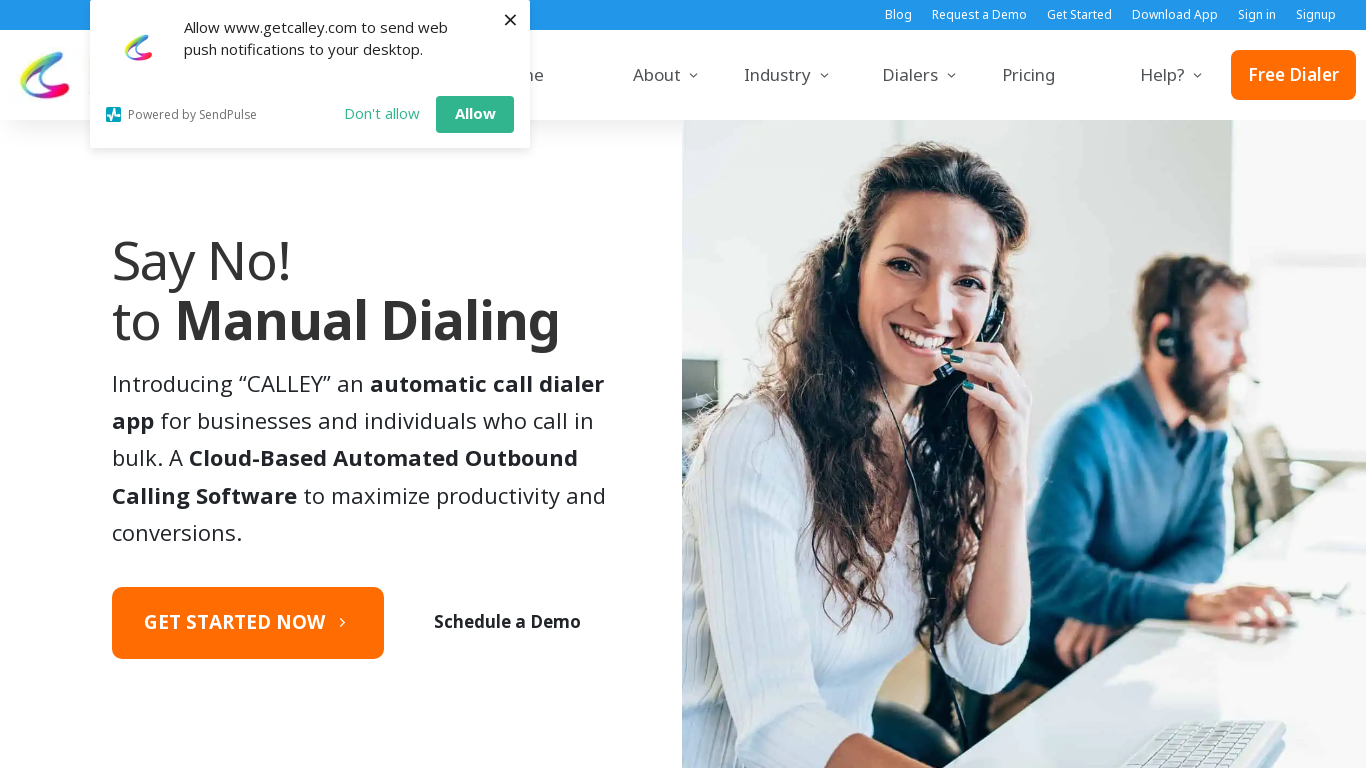

Set viewport to 1536x864 (desktop resolution)
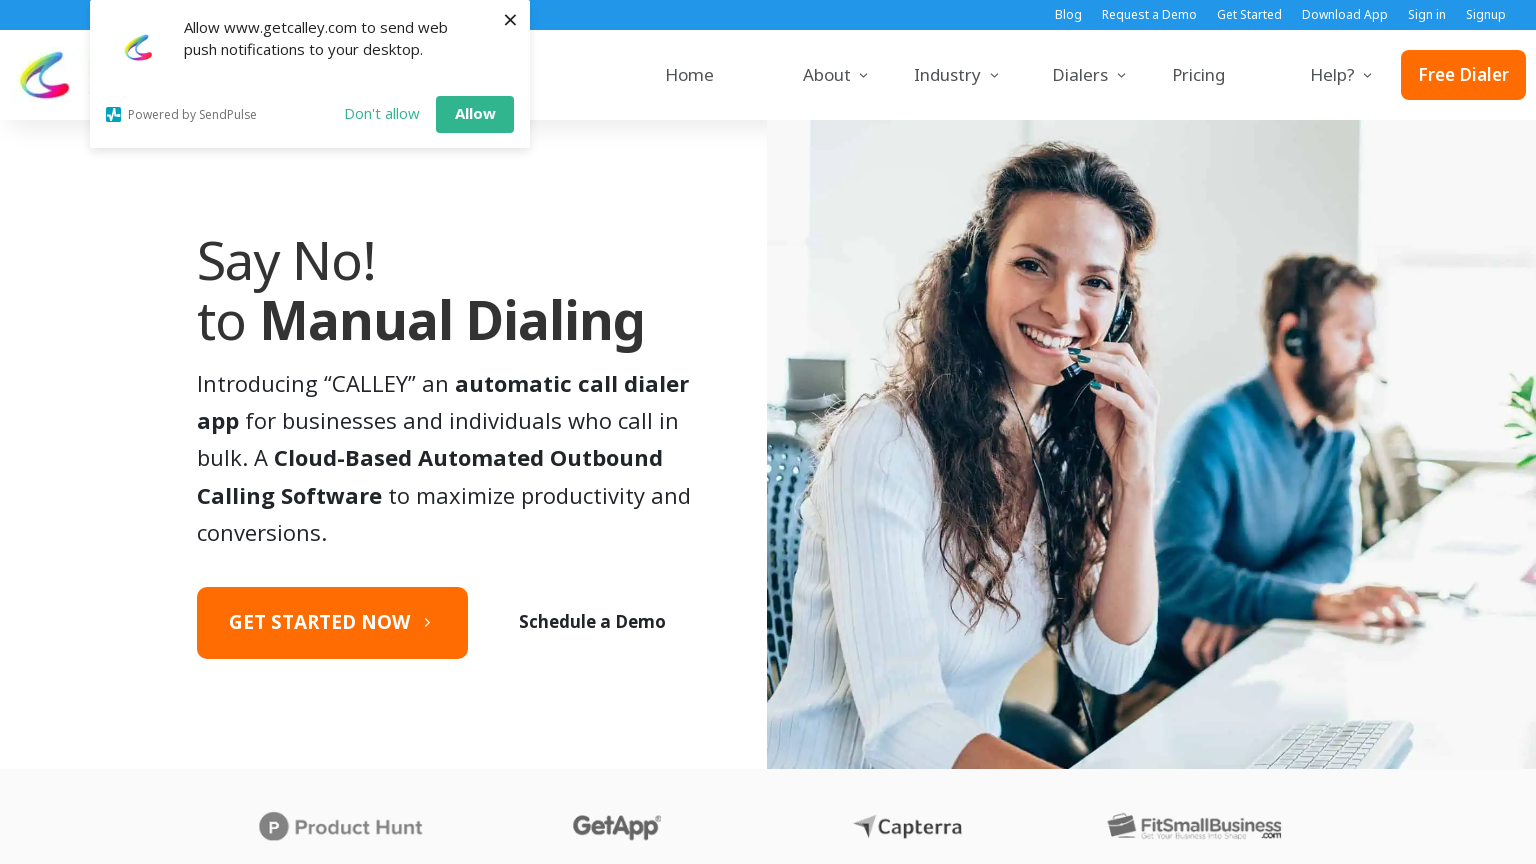

Page loaded at 1536x864 viewport
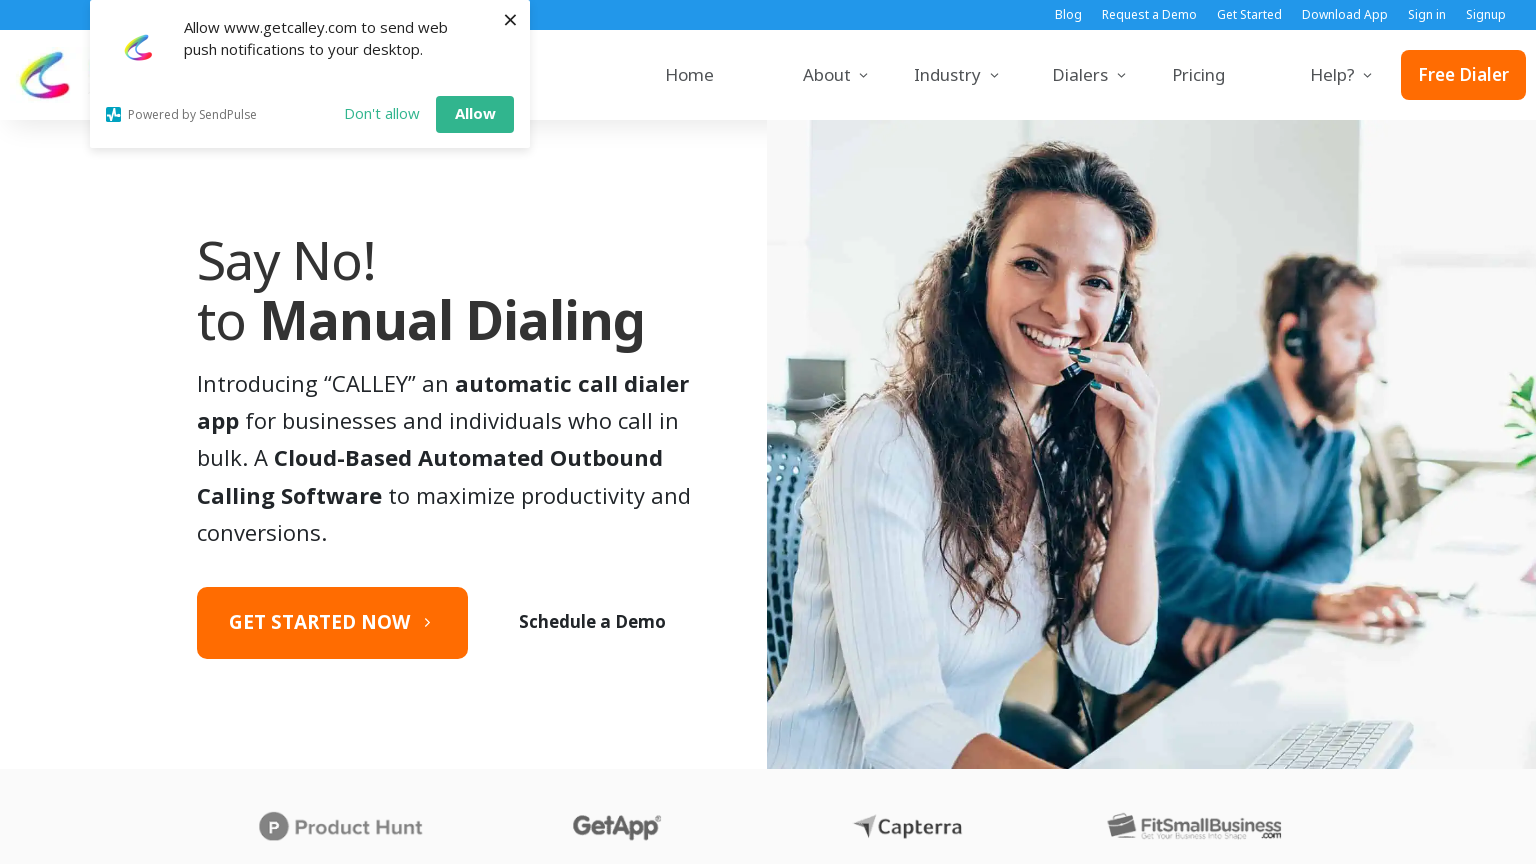

Set viewport to 360x640 (common Android mobile resolution)
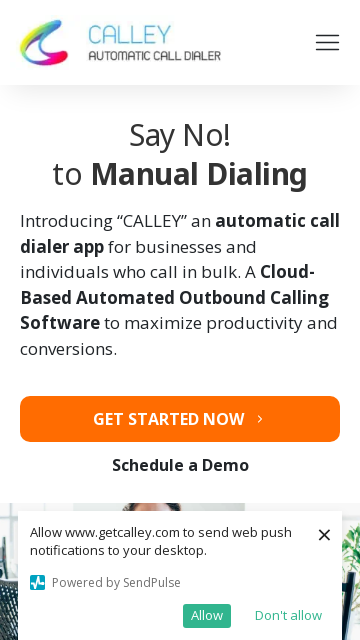

Page loaded at 360x640 viewport
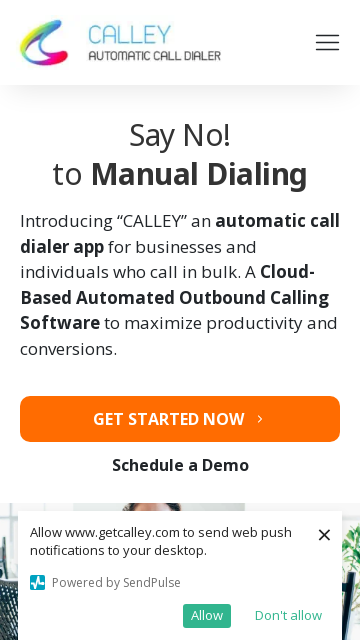

Set viewport to 414x896 (iPhone XR/11 resolution)
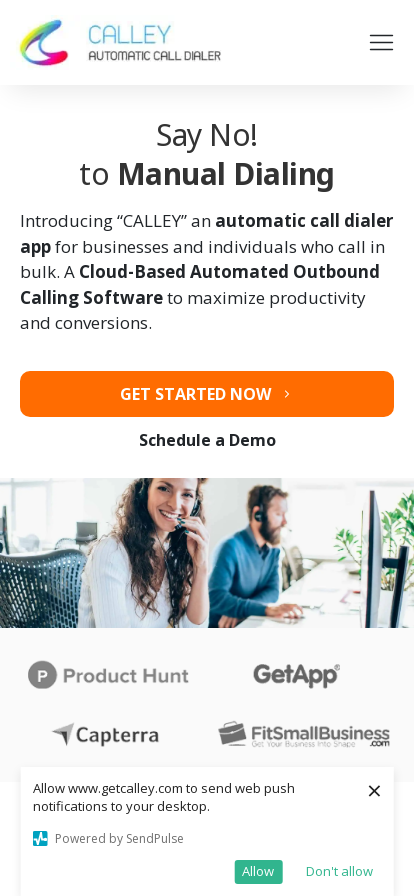

Page loaded at 414x896 viewport
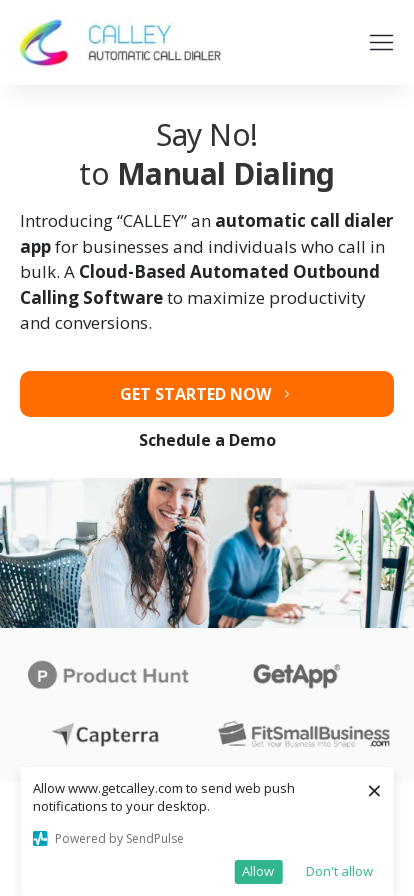

Set viewport to 375x667 (iPhone 6/7/8 resolution)
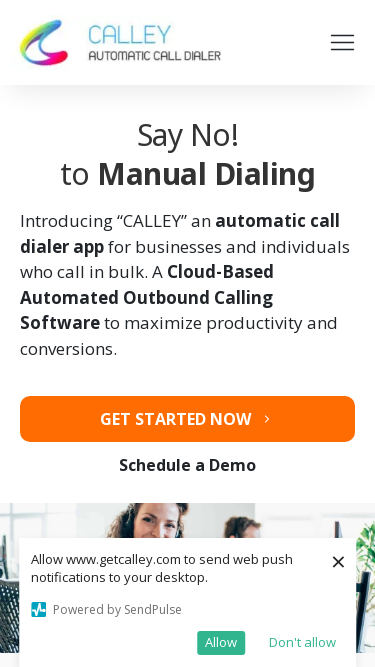

Page loaded at 375x667 viewport
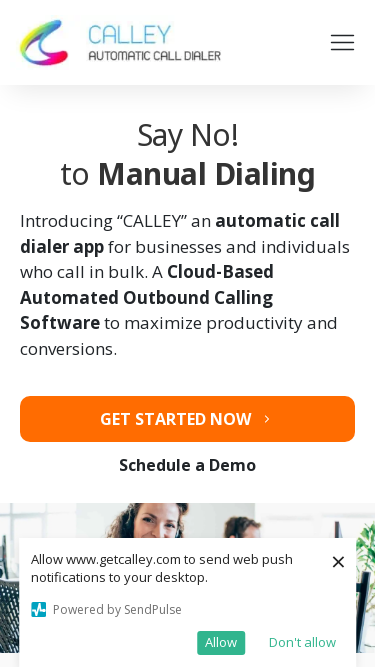

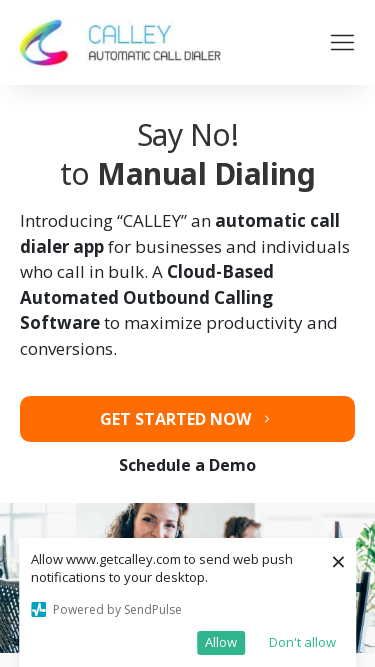